Tests that edits are saved when the input loses focus (blur event)

Starting URL: https://demo.playwright.dev/todomvc

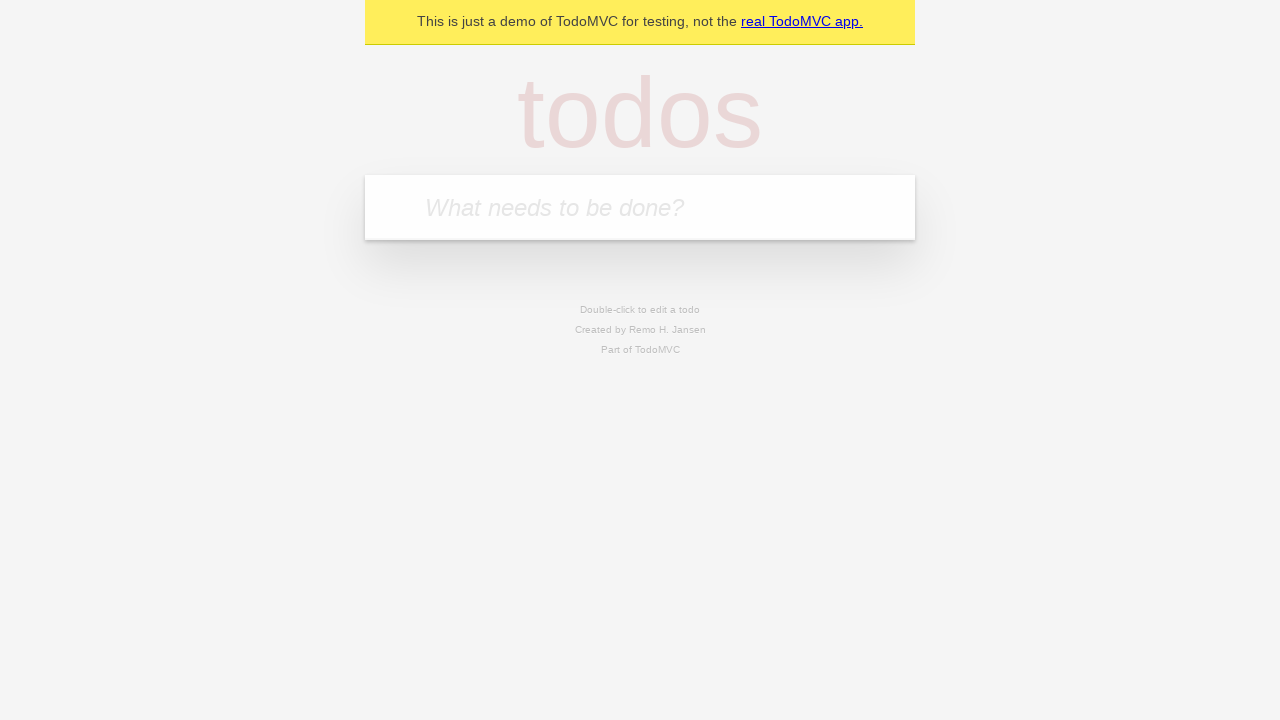

Filled todo input with 'buy some cheese' on internal:attr=[placeholder="What needs to be done?"i]
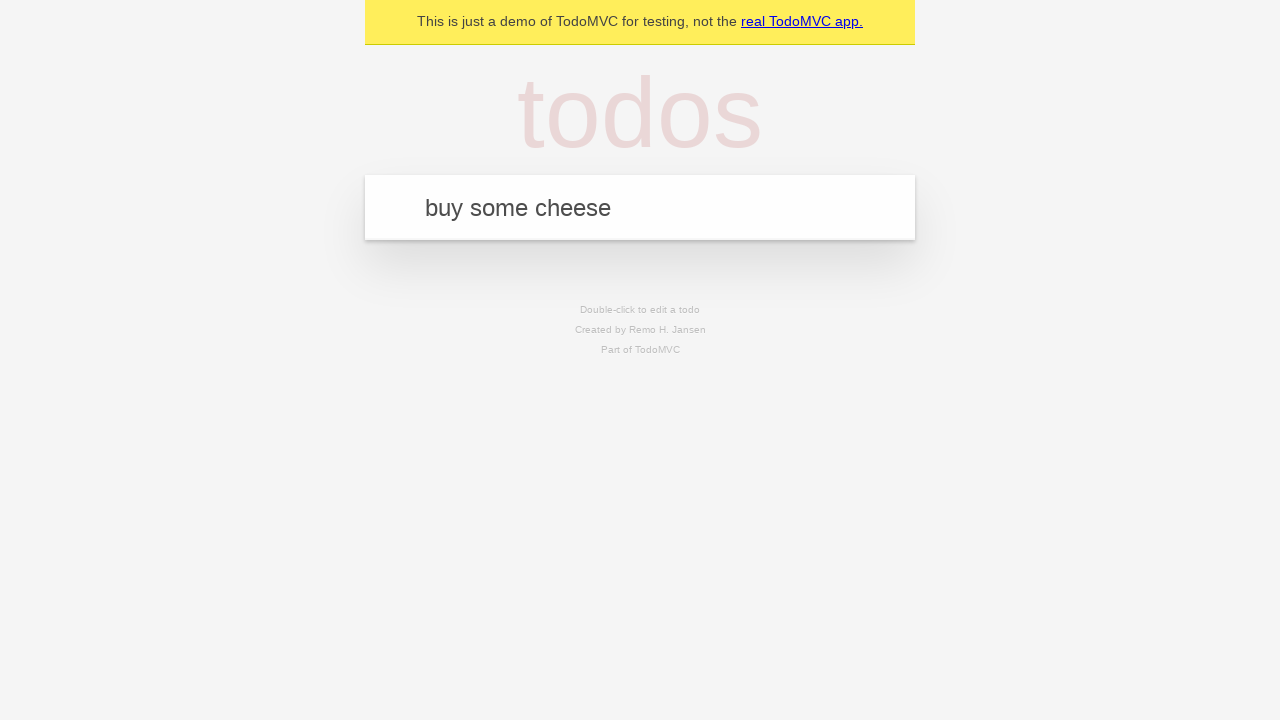

Pressed Enter to create first todo on internal:attr=[placeholder="What needs to be done?"i]
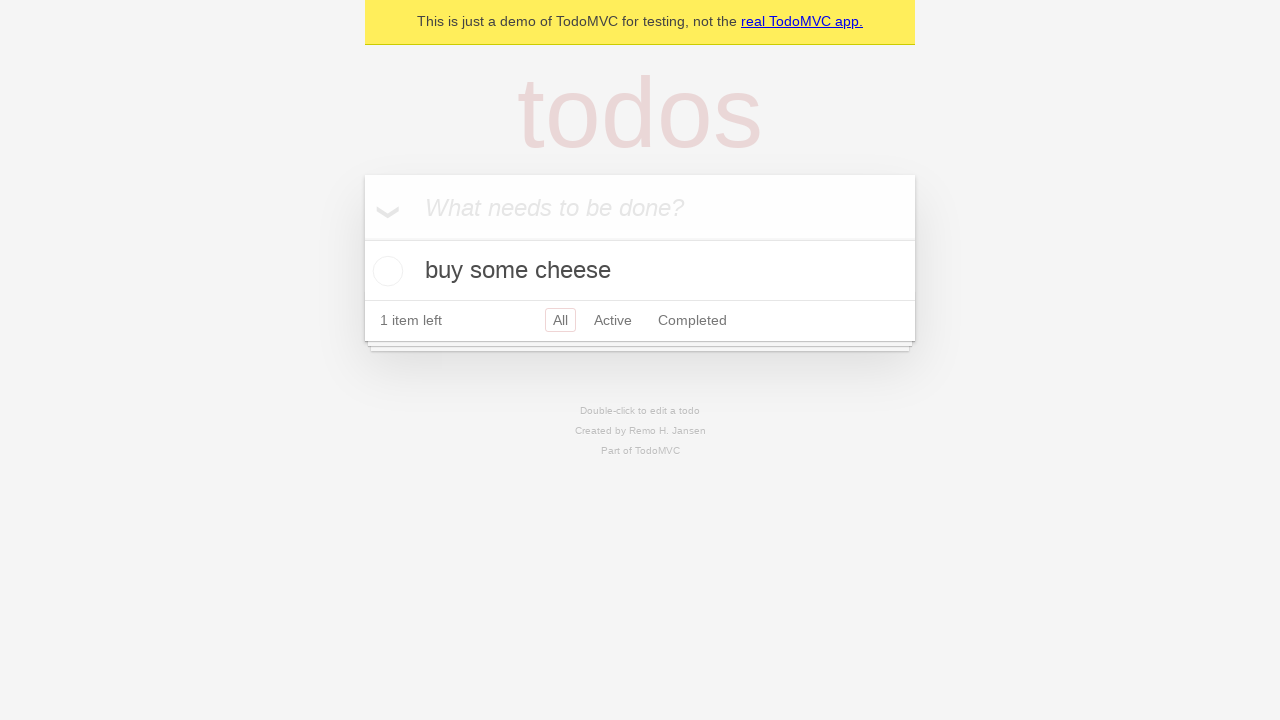

Filled todo input with 'feed the cat' on internal:attr=[placeholder="What needs to be done?"i]
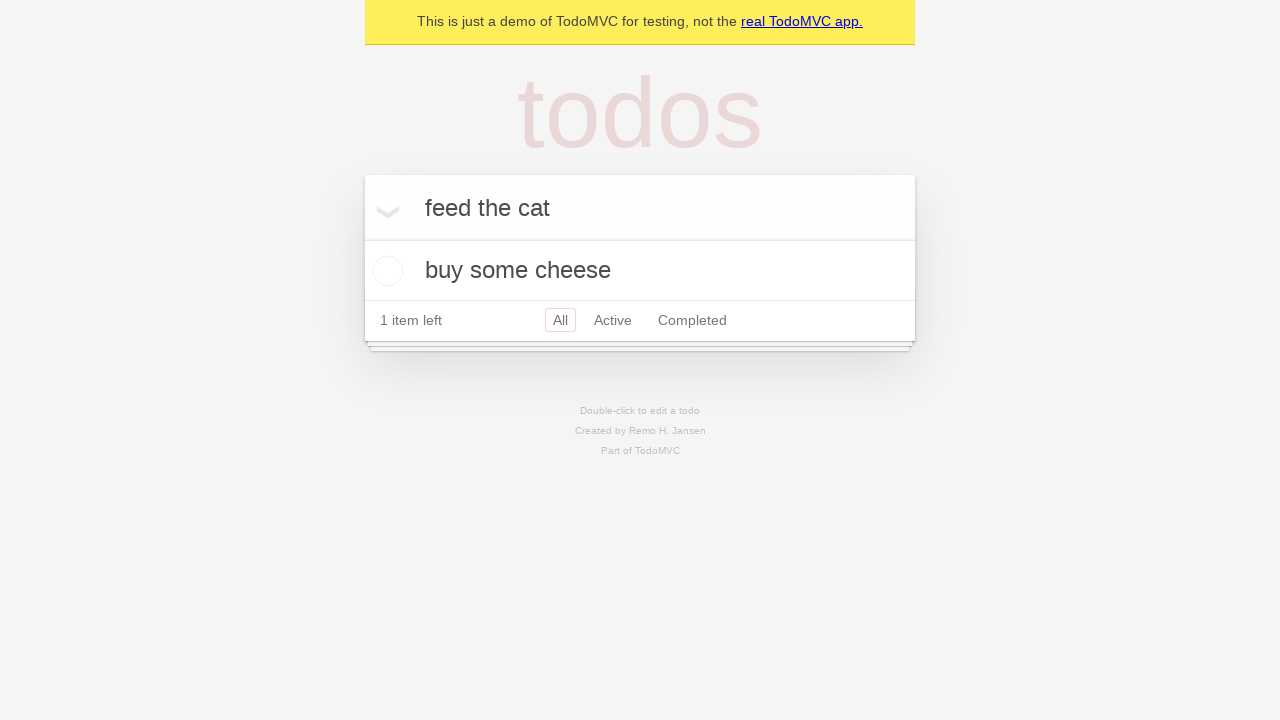

Pressed Enter to create second todo on internal:attr=[placeholder="What needs to be done?"i]
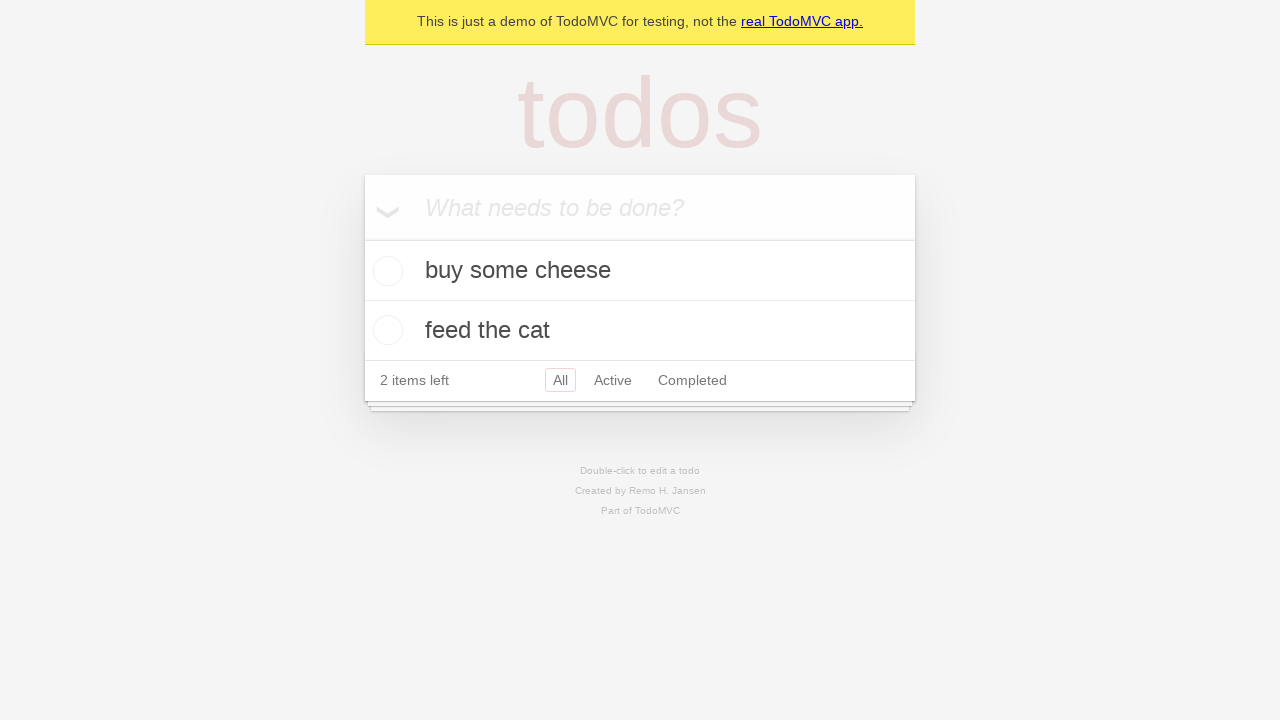

Filled todo input with 'book a doctors appointment' on internal:attr=[placeholder="What needs to be done?"i]
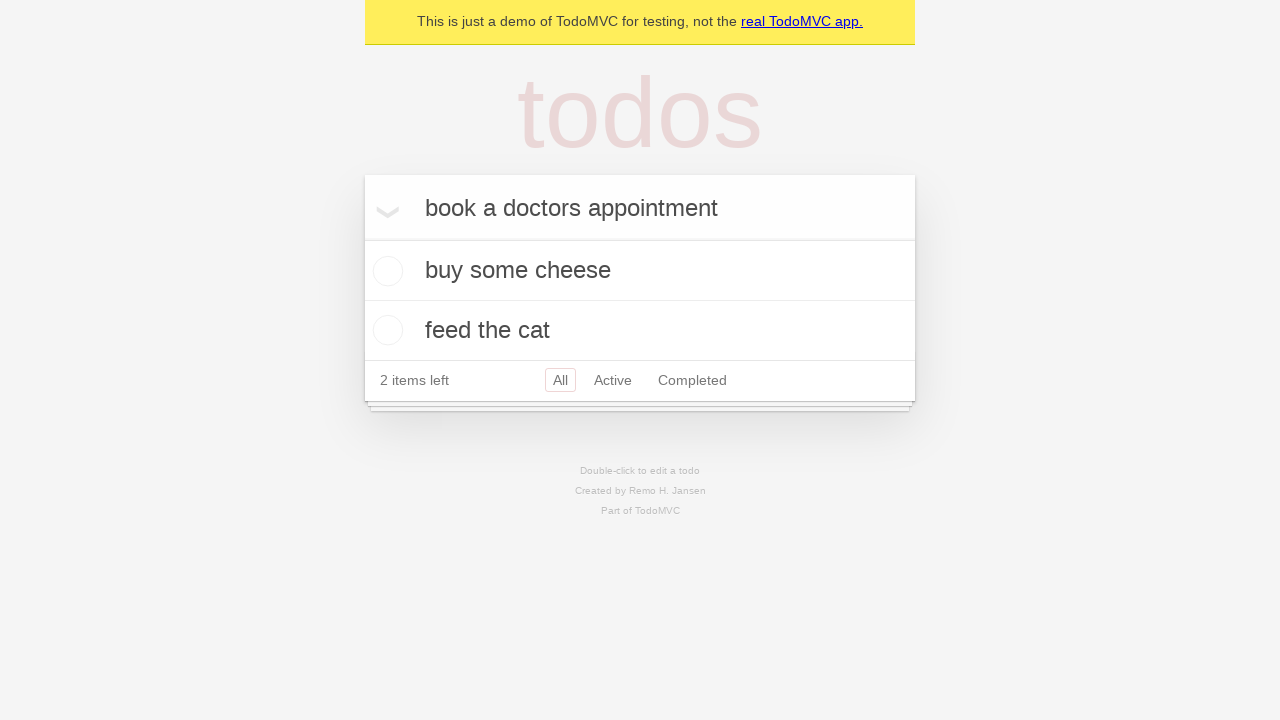

Pressed Enter to create third todo on internal:attr=[placeholder="What needs to be done?"i]
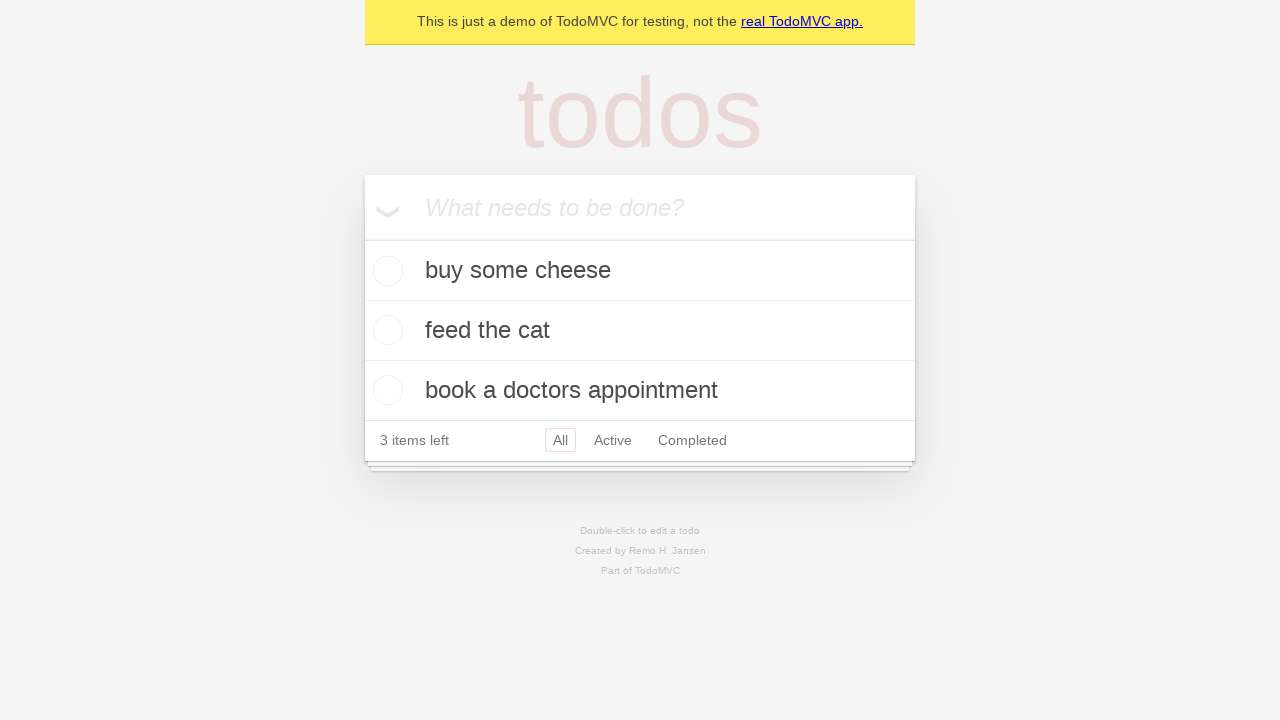

Double-clicked second todo item to enter edit mode at (640, 331) on internal:testid=[data-testid="todo-item"s] >> nth=1
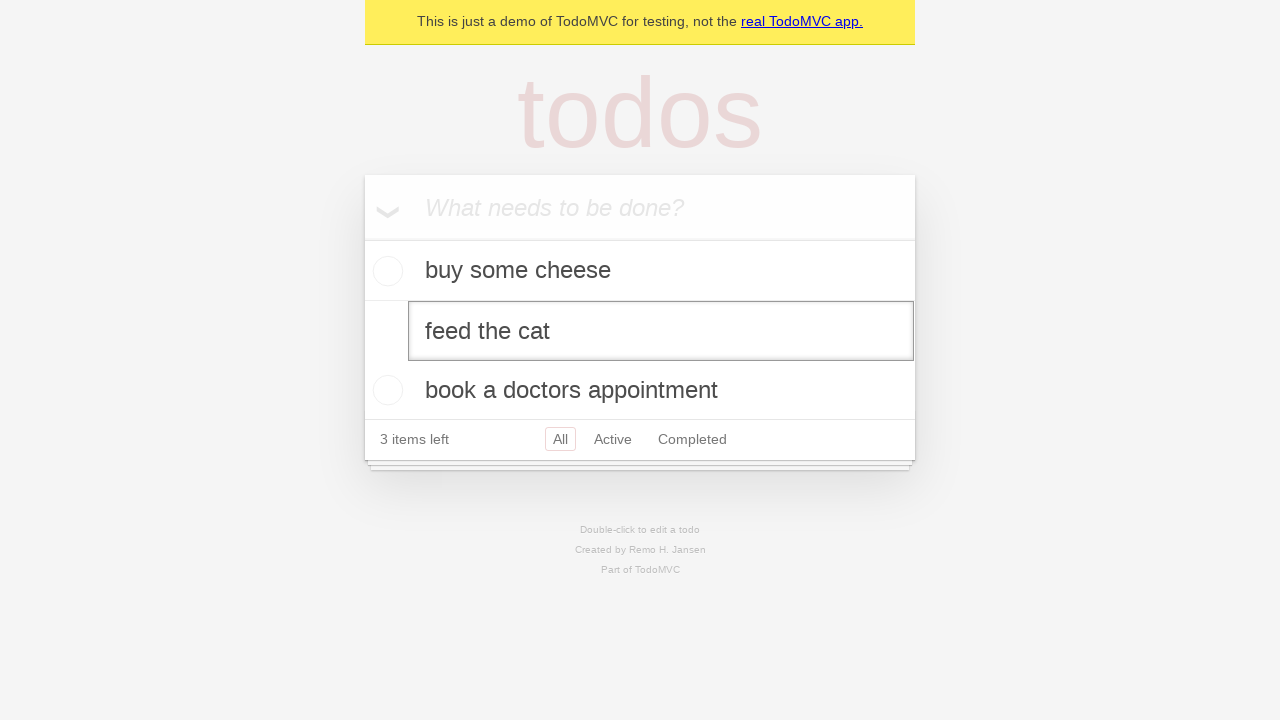

Filled edit input with 'buy some sausages' on internal:testid=[data-testid="todo-item"s] >> nth=1 >> internal:role=textbox[nam
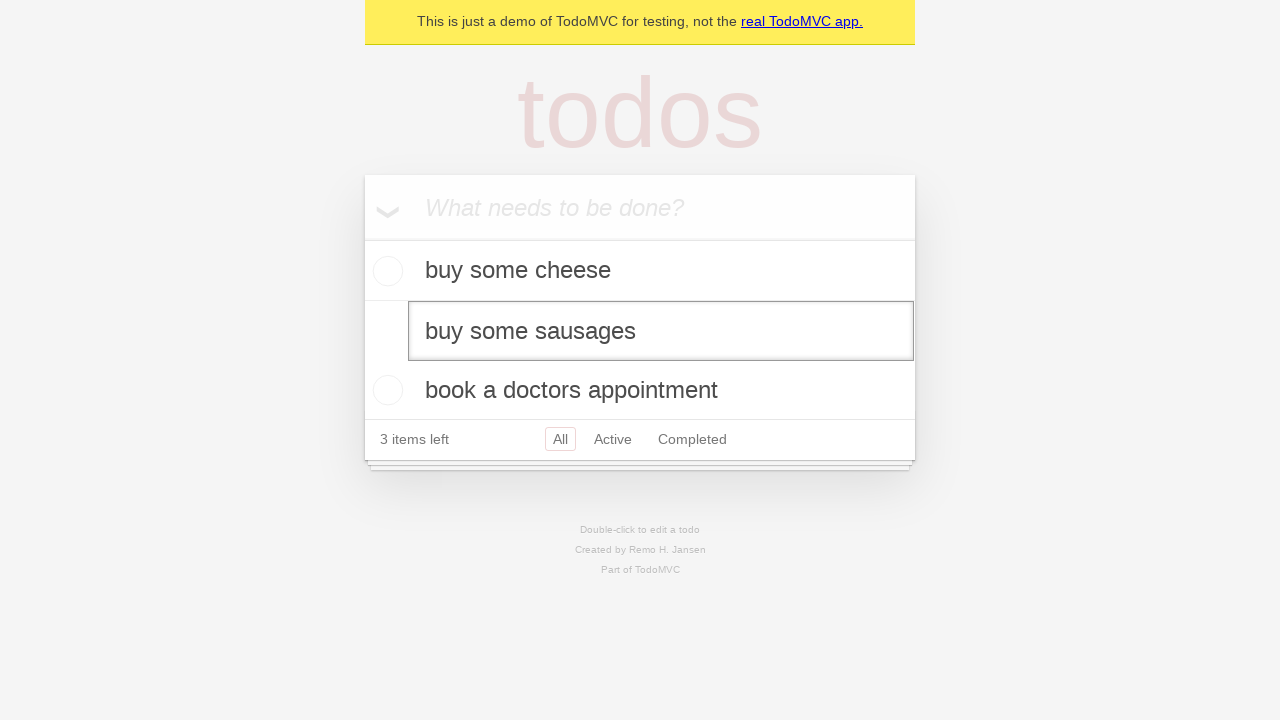

Dispatched blur event to save edit changes
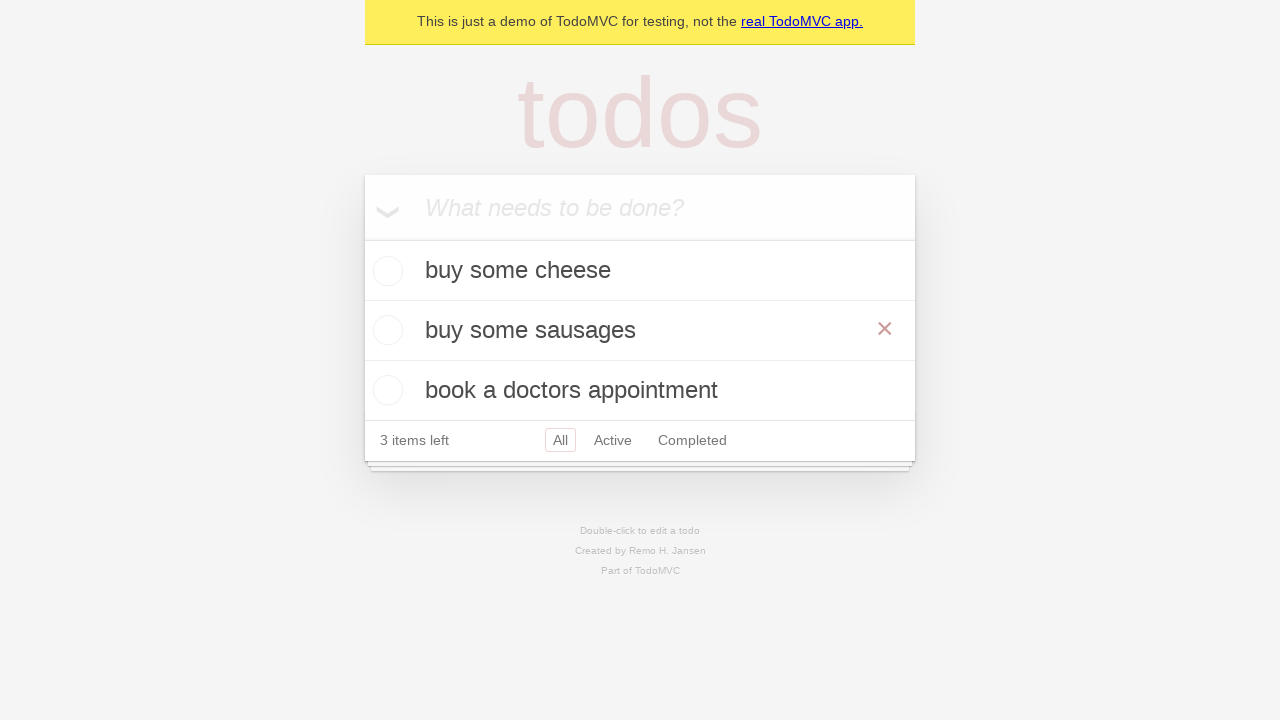

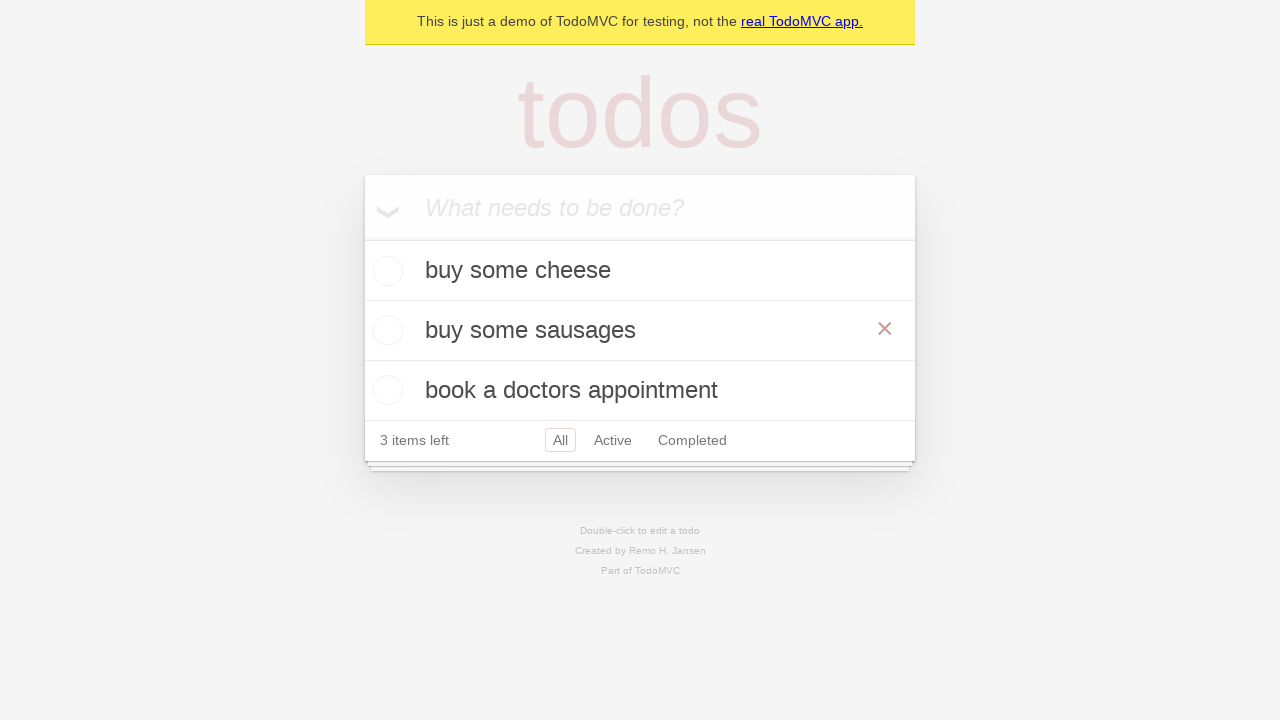